Navigates to the Selenium website and validates that the page loads correctly by checking the current URL matches the expected URL.

Starting URL: https://www.selenium.dev/

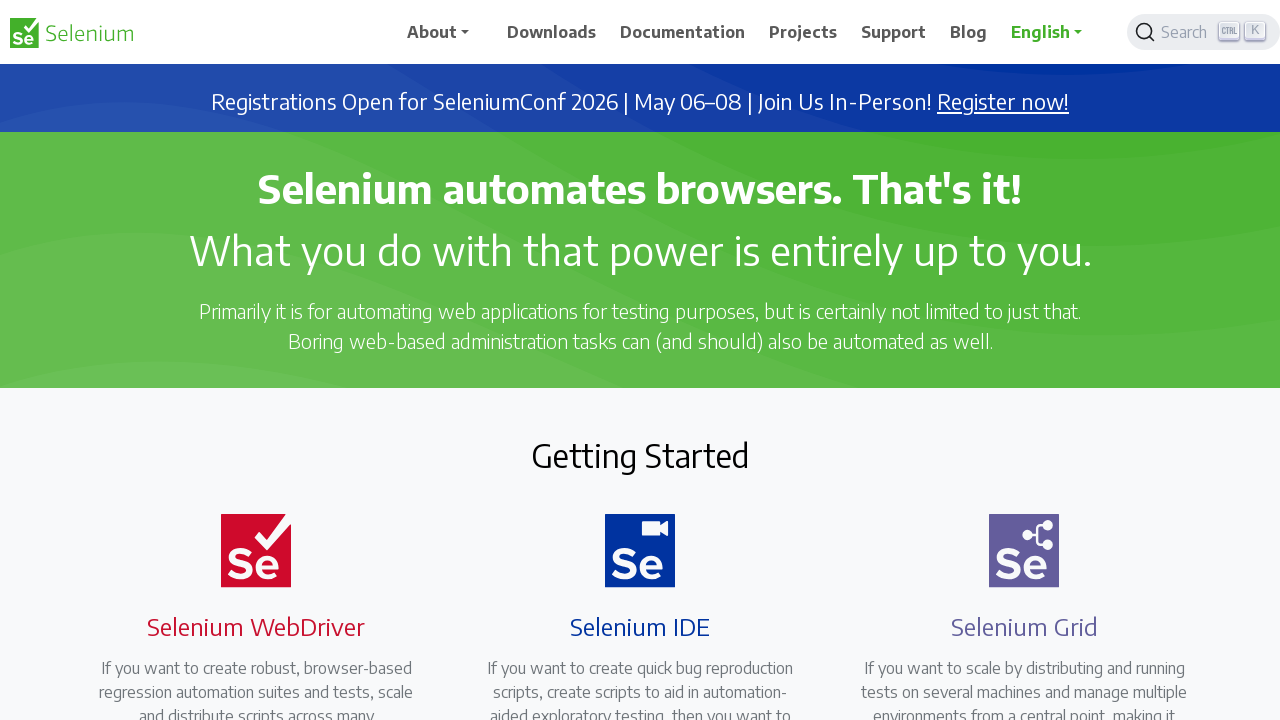

Validated current URL matches expected URL (https://www.selenium.dev/)
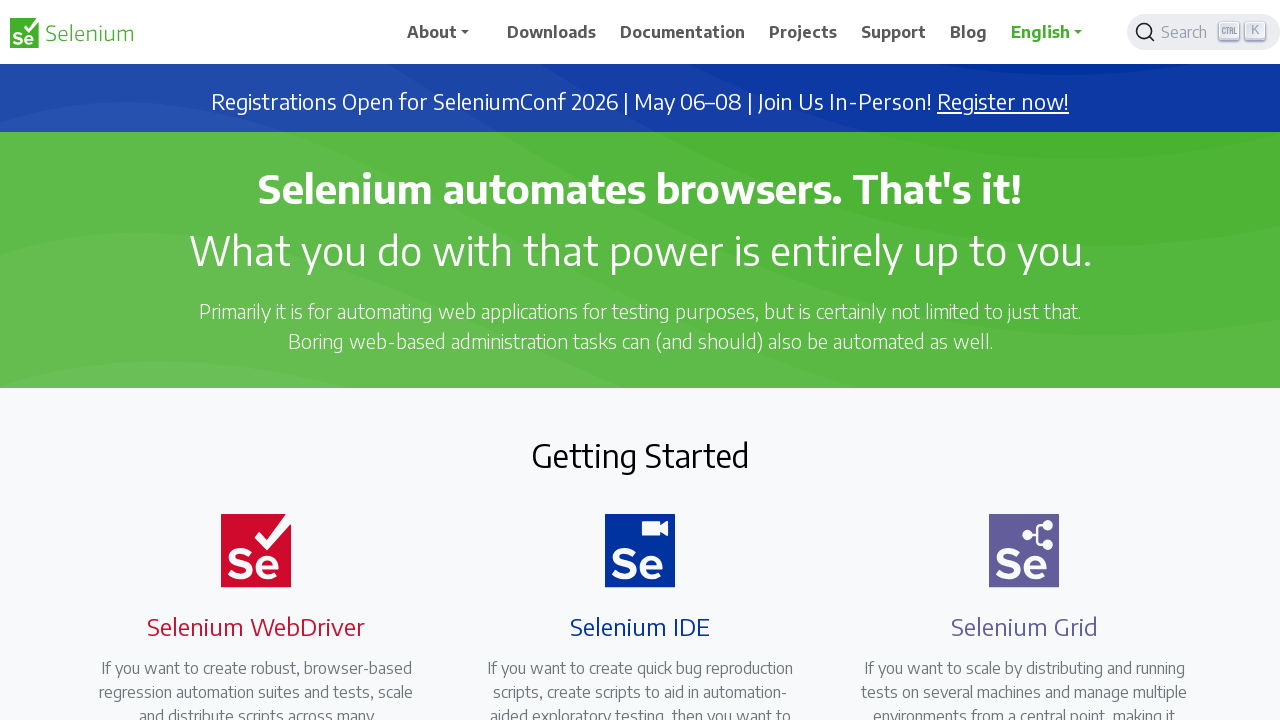

Set viewport size to 1920x1080
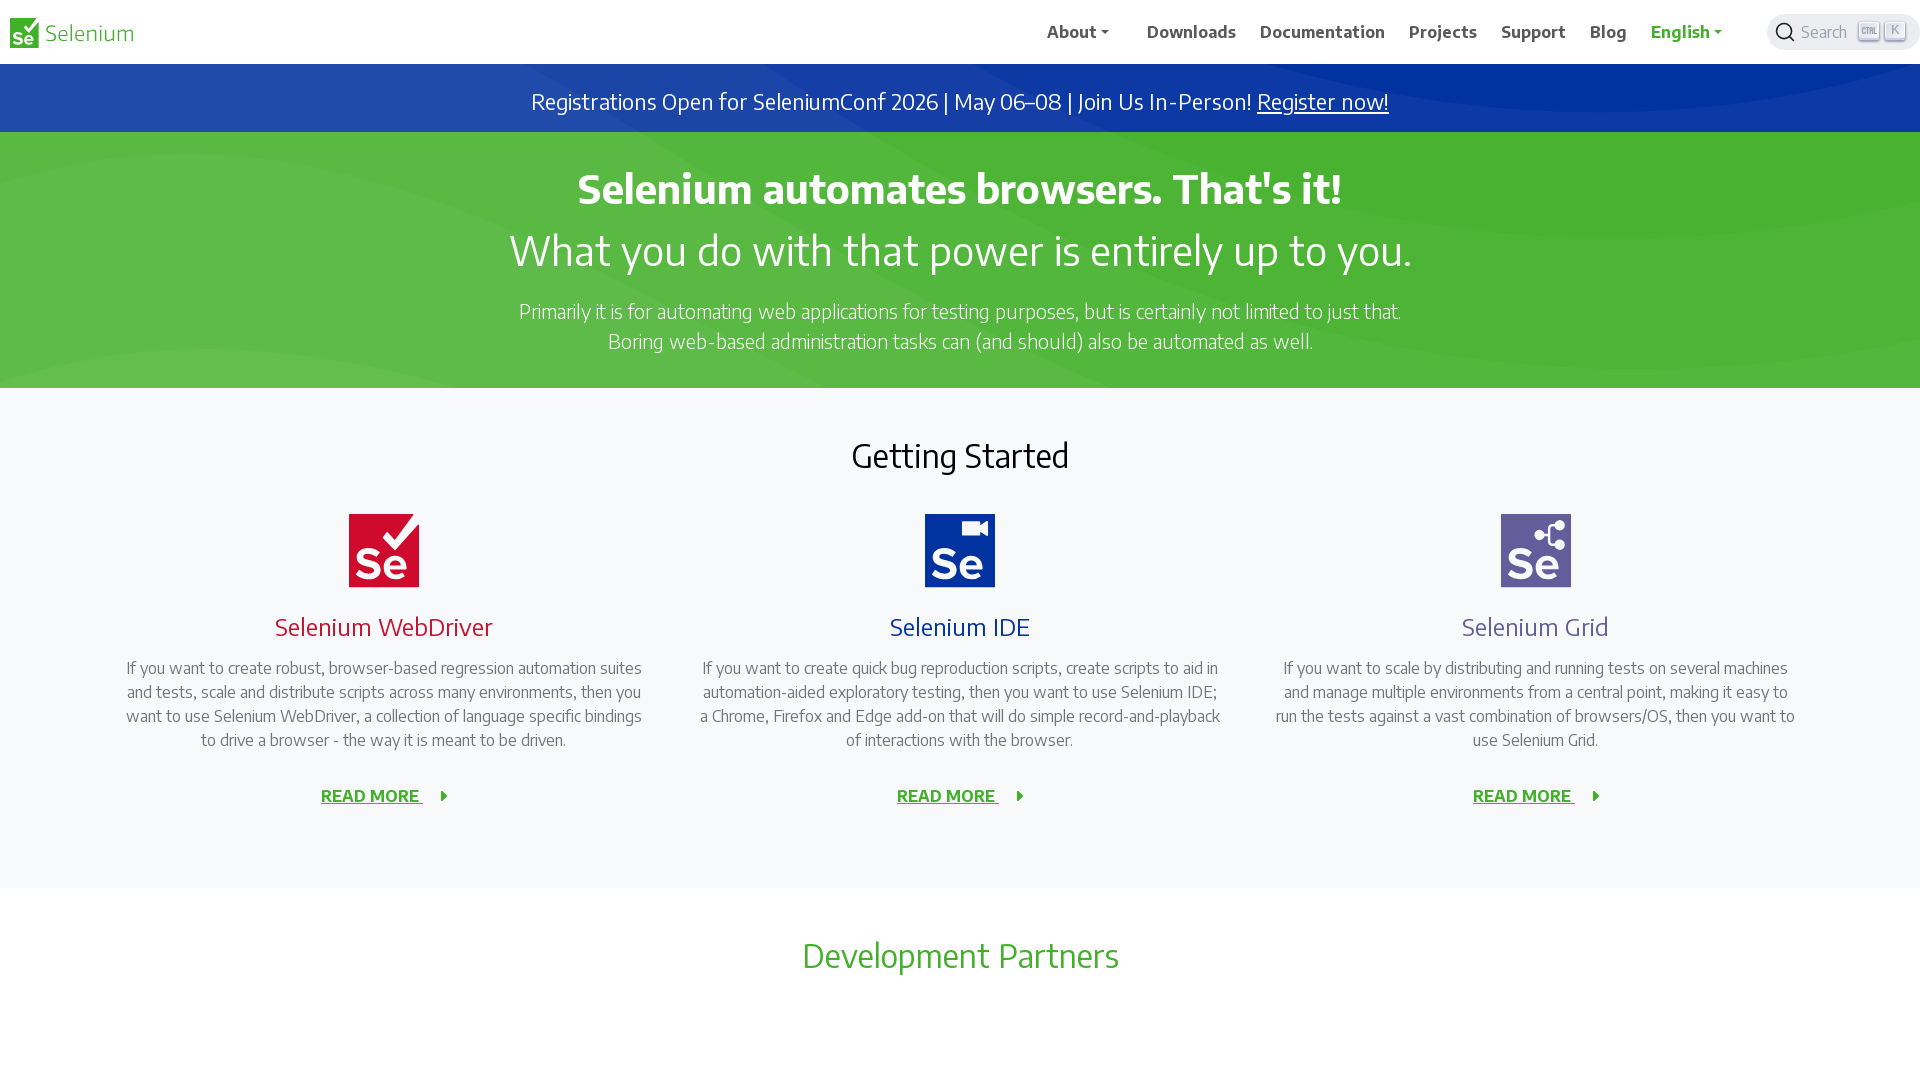

Waited for page load state to complete
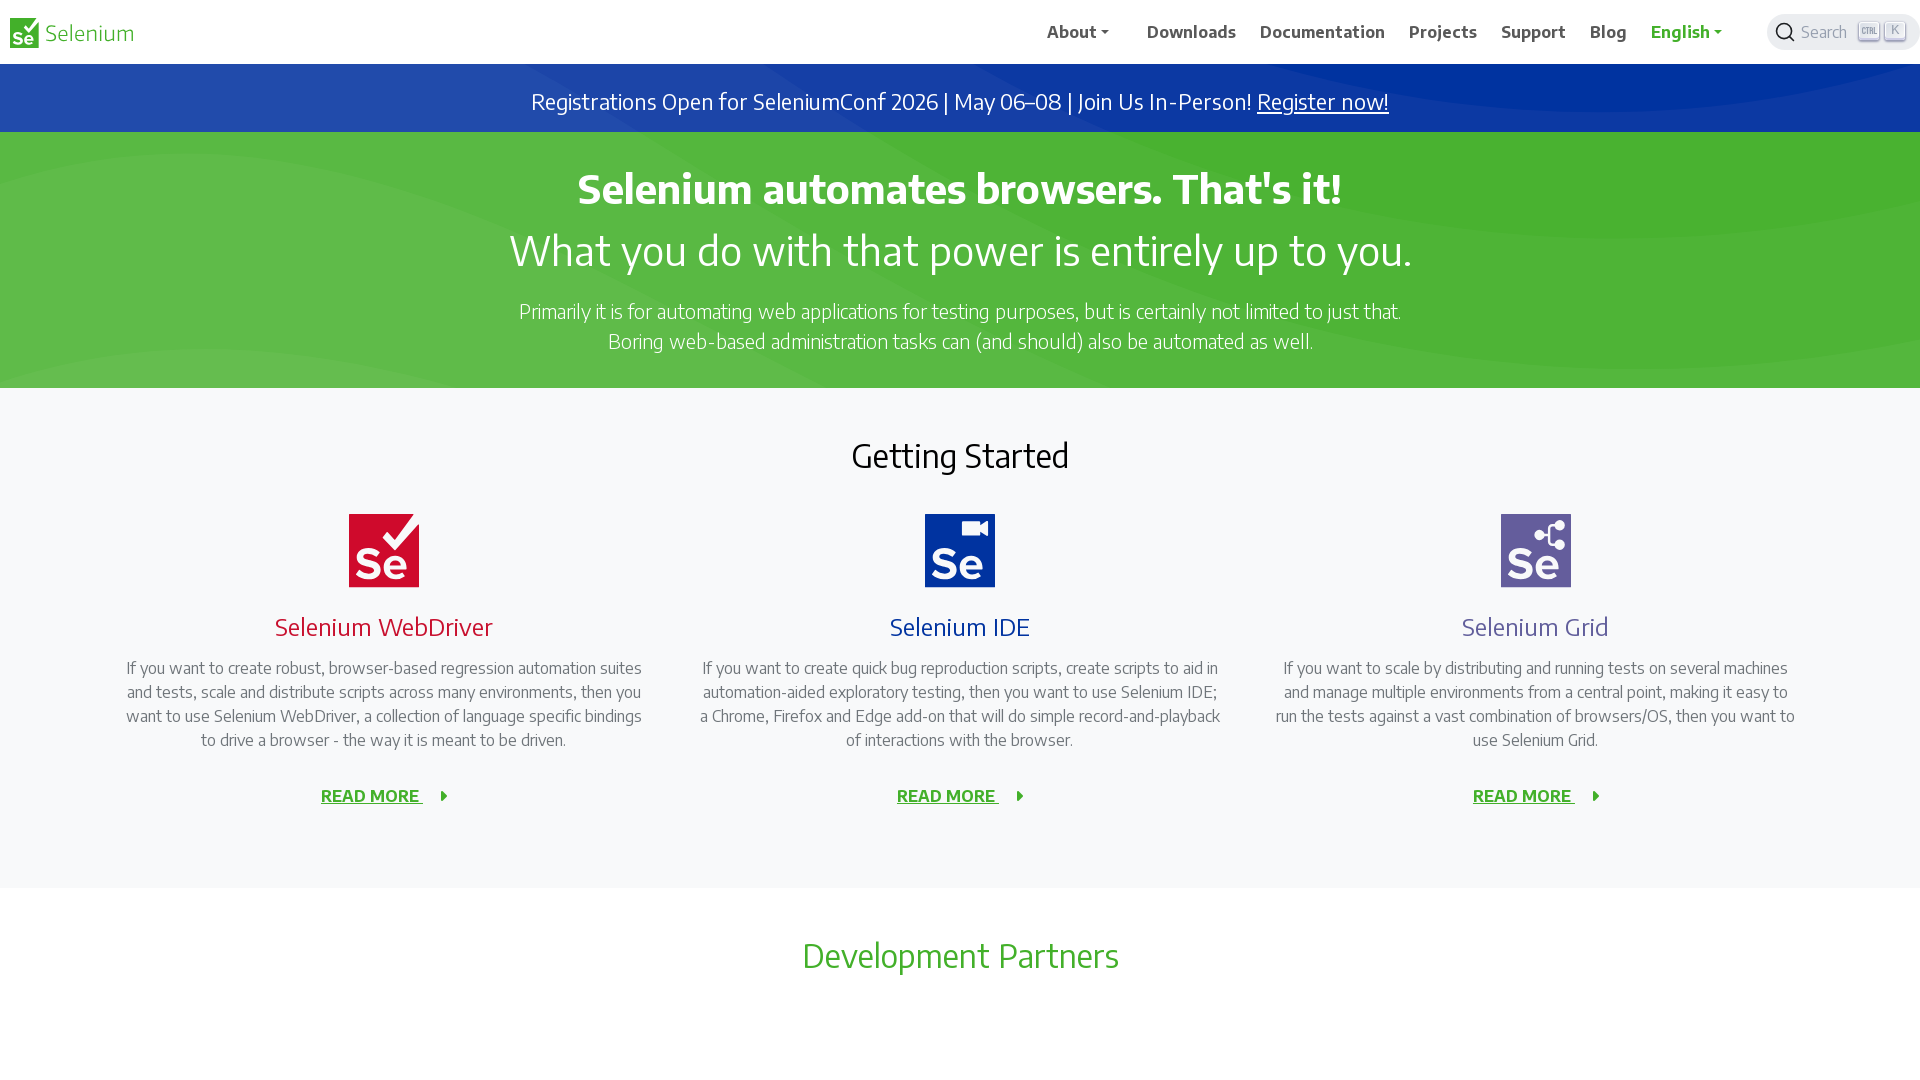

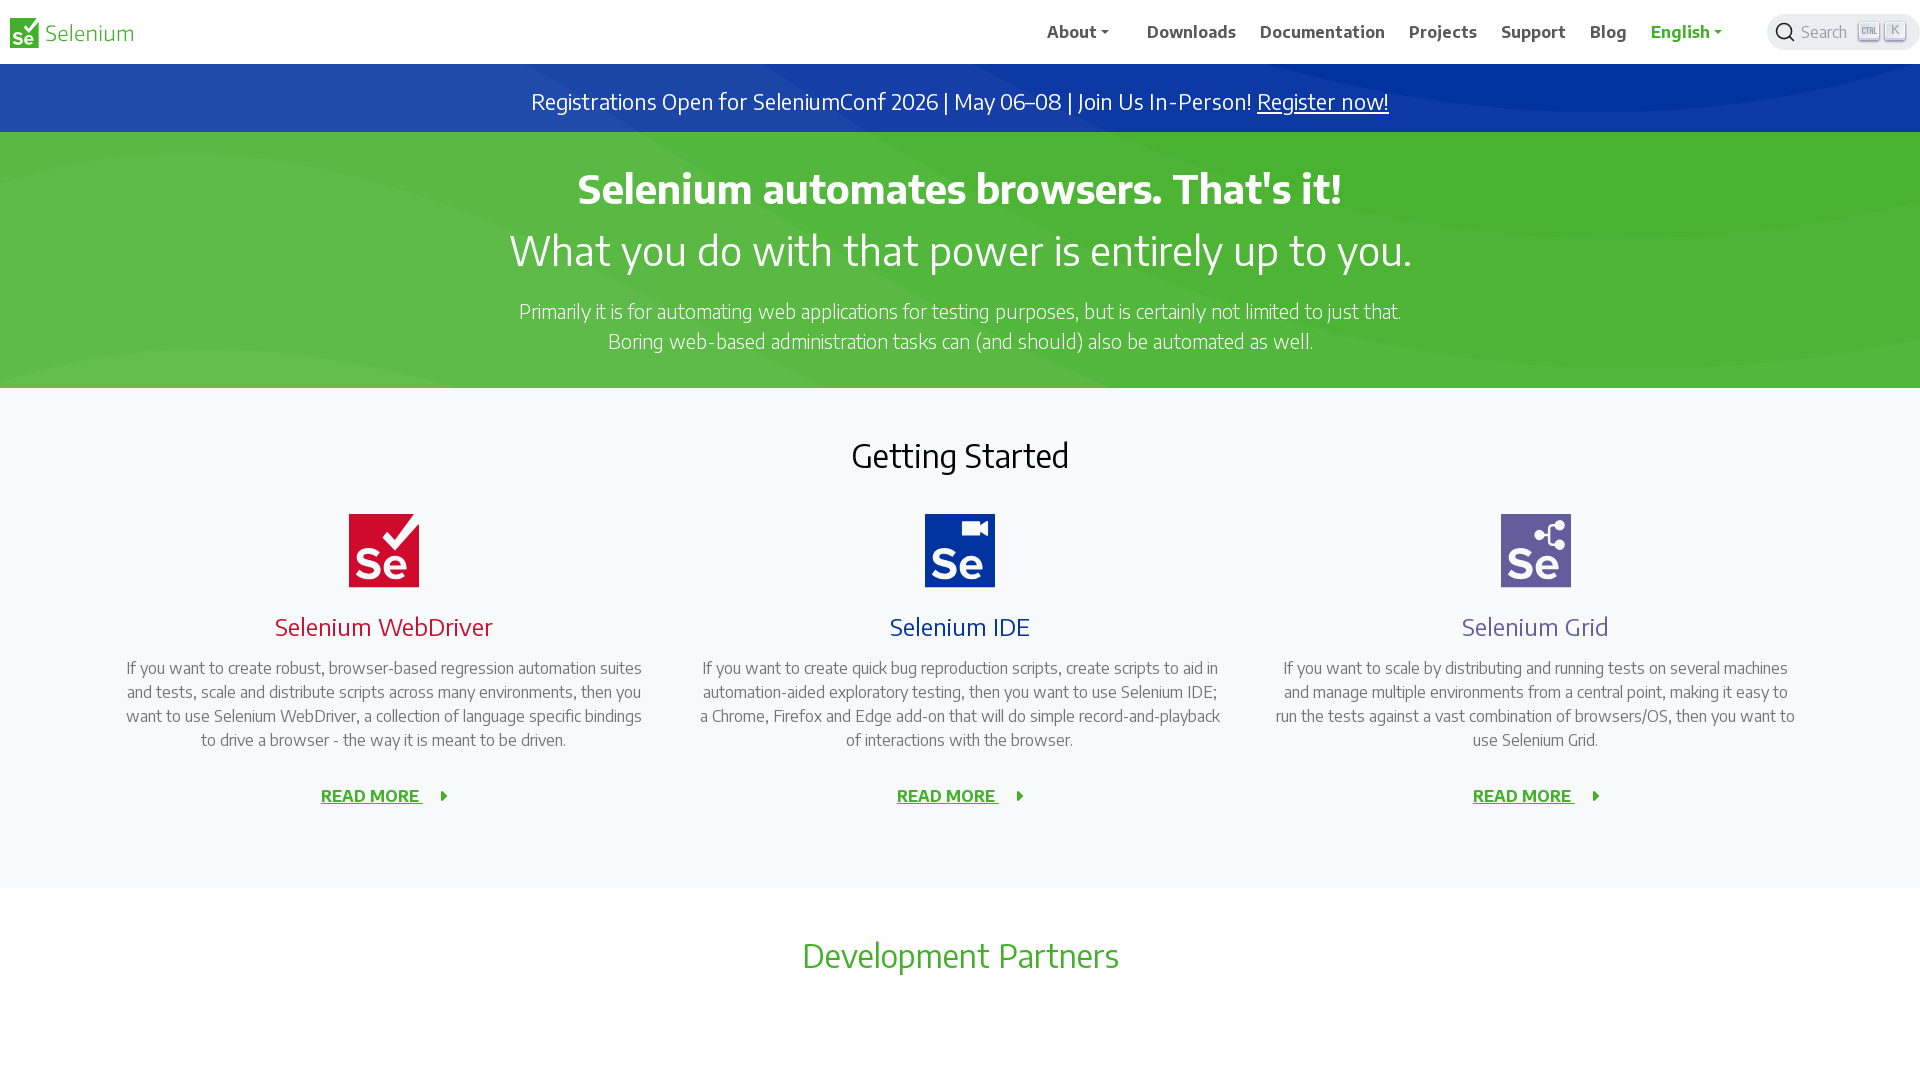